Tests drag and drop functionality by dragging an image element into a drop zone box

Starting URL: https://formy-project.herokuapp.com/dragdrop

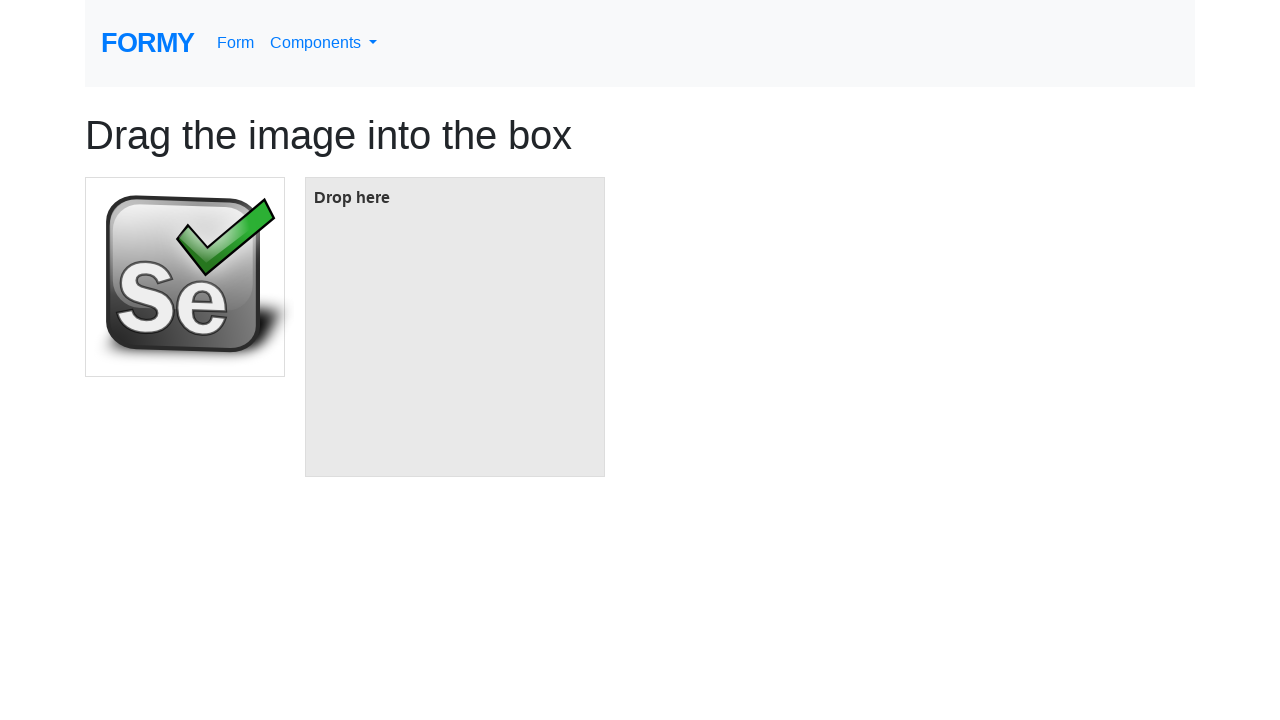

Located the image element to drag
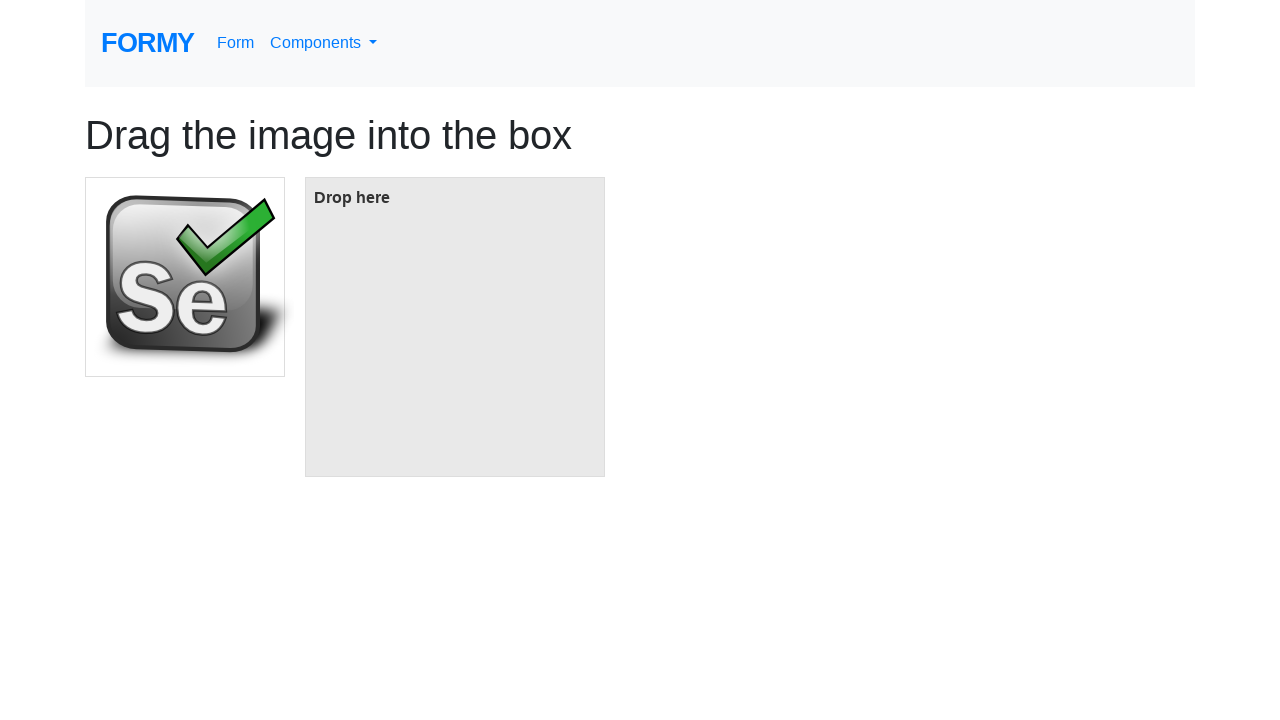

Located the target drop zone box
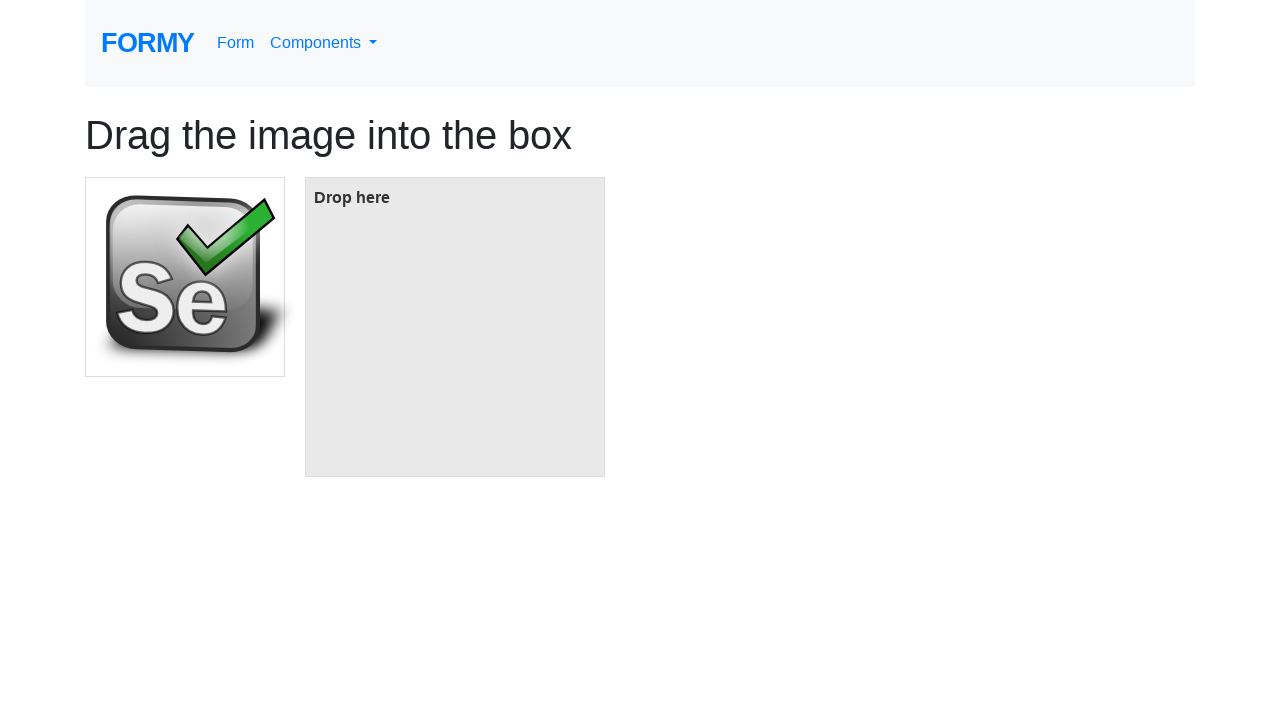

Dragged image element into drop zone box at (455, 327)
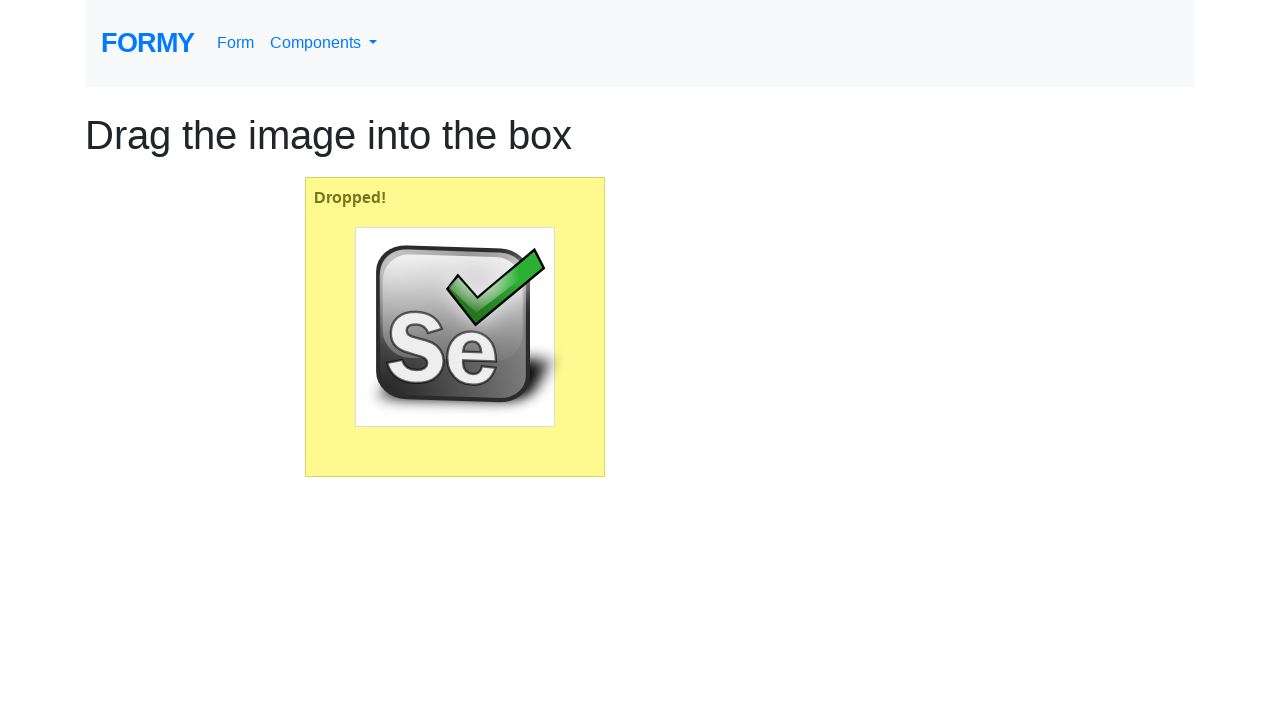

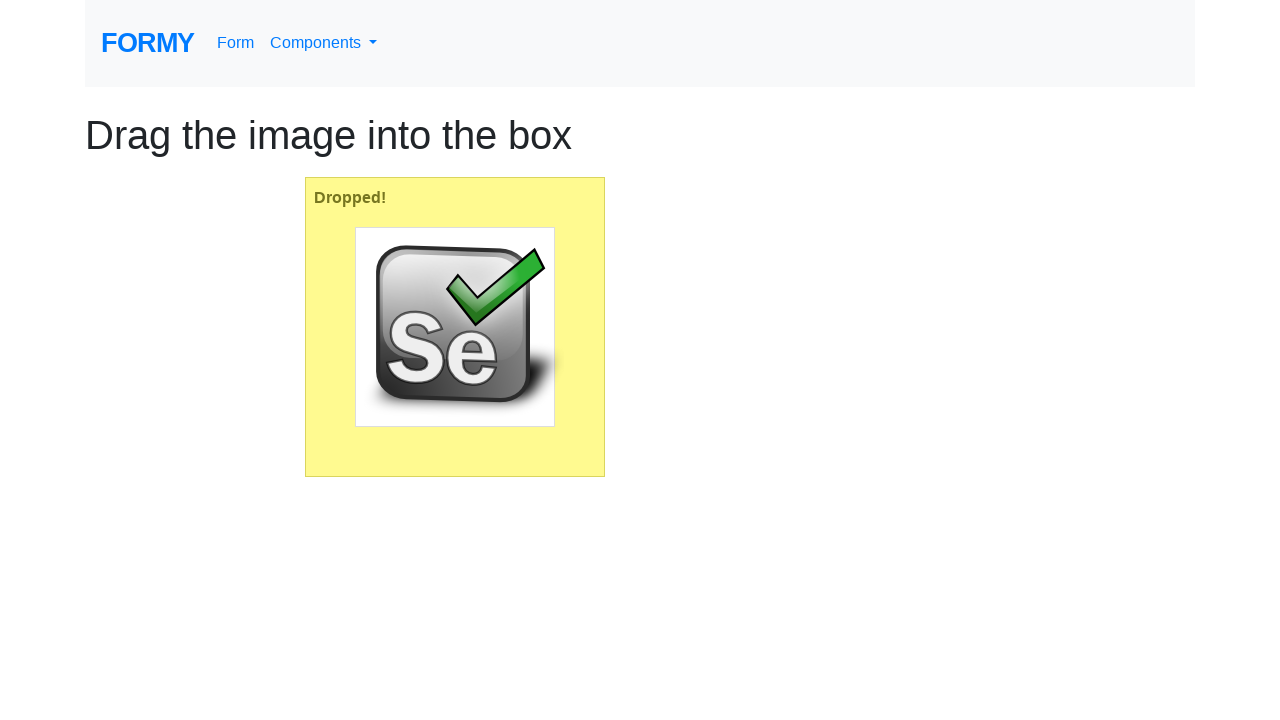